Navigates to the TOPS International website and verifies the page loads successfully

Starting URL: https://www.tops-int.com/

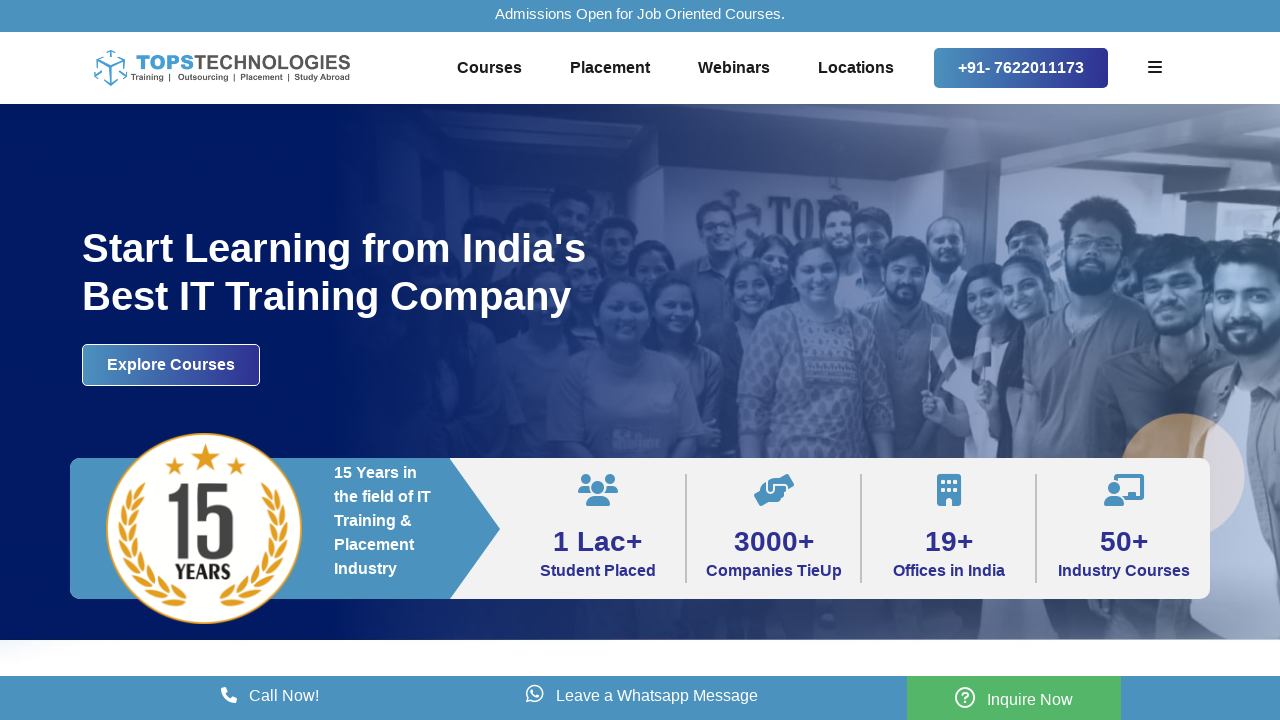

Set viewport size to 1920x1080
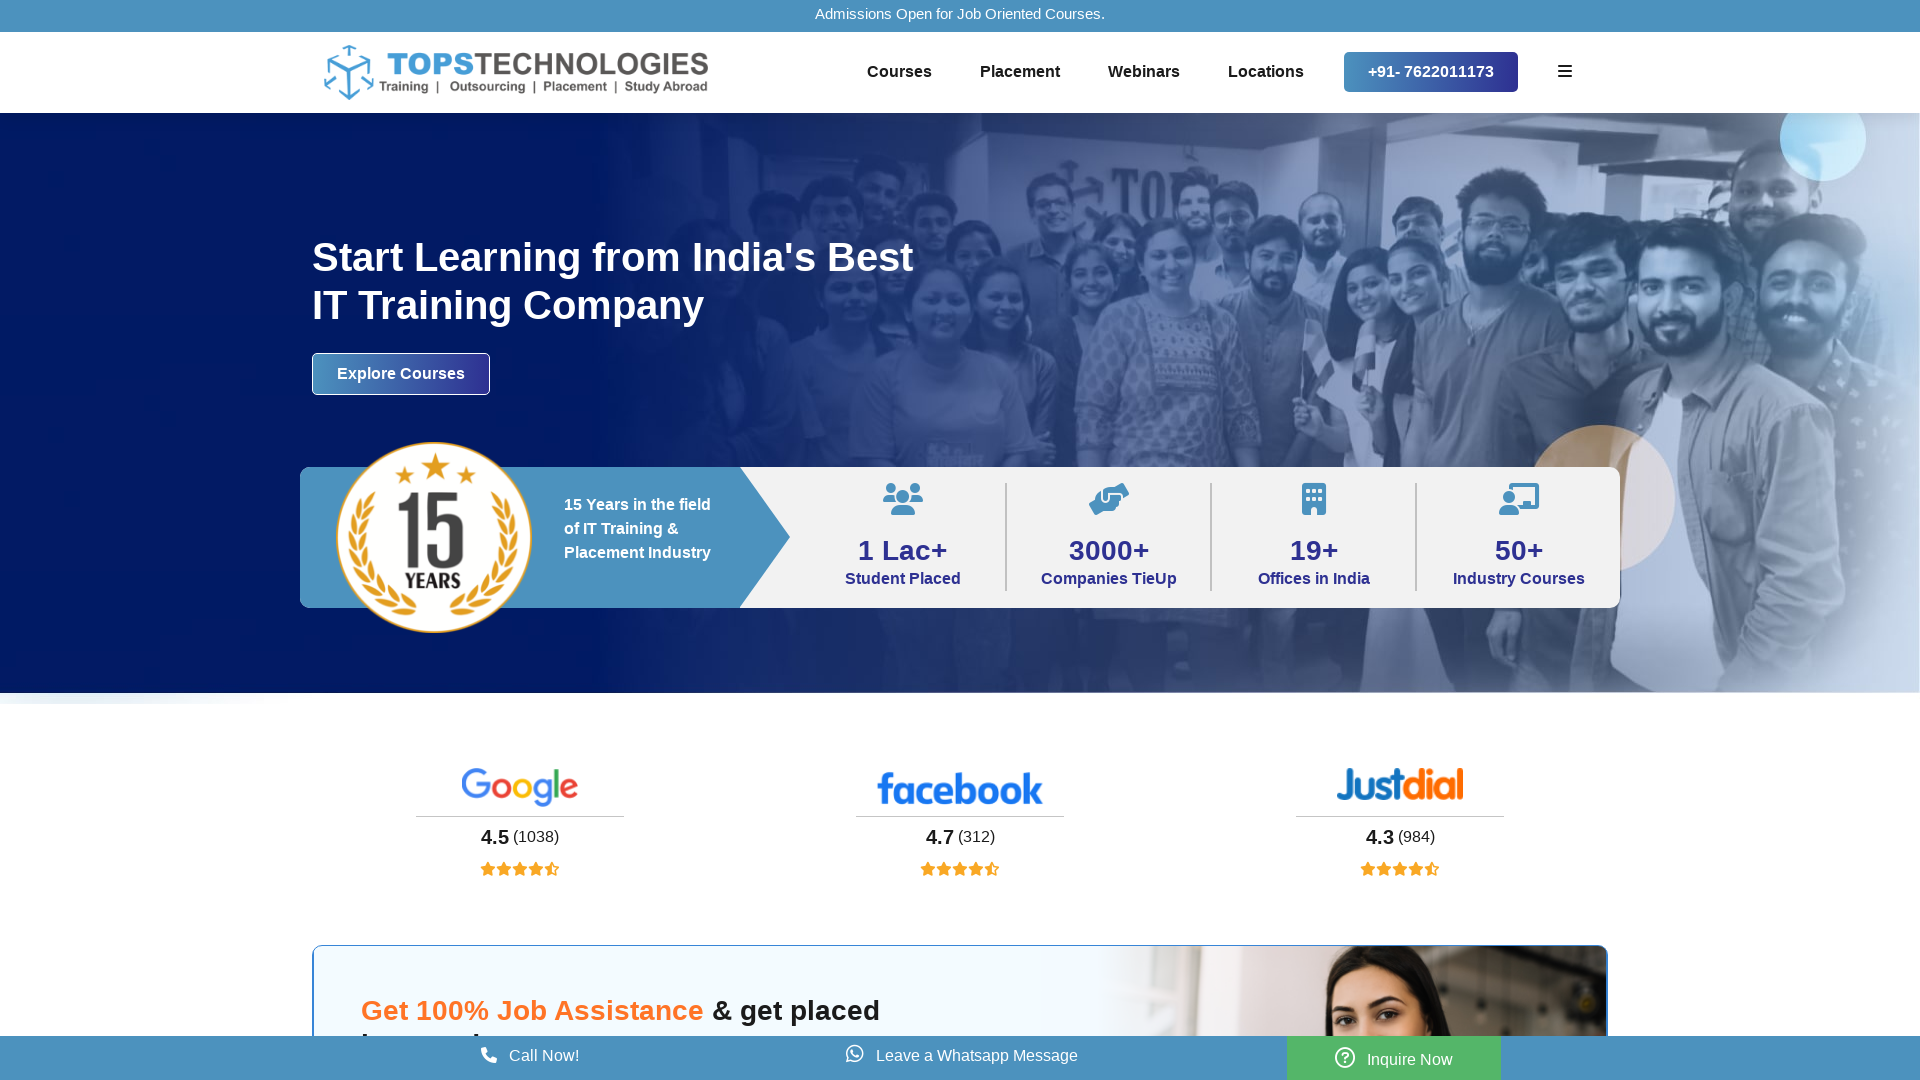

TOPS International website page loaded successfully
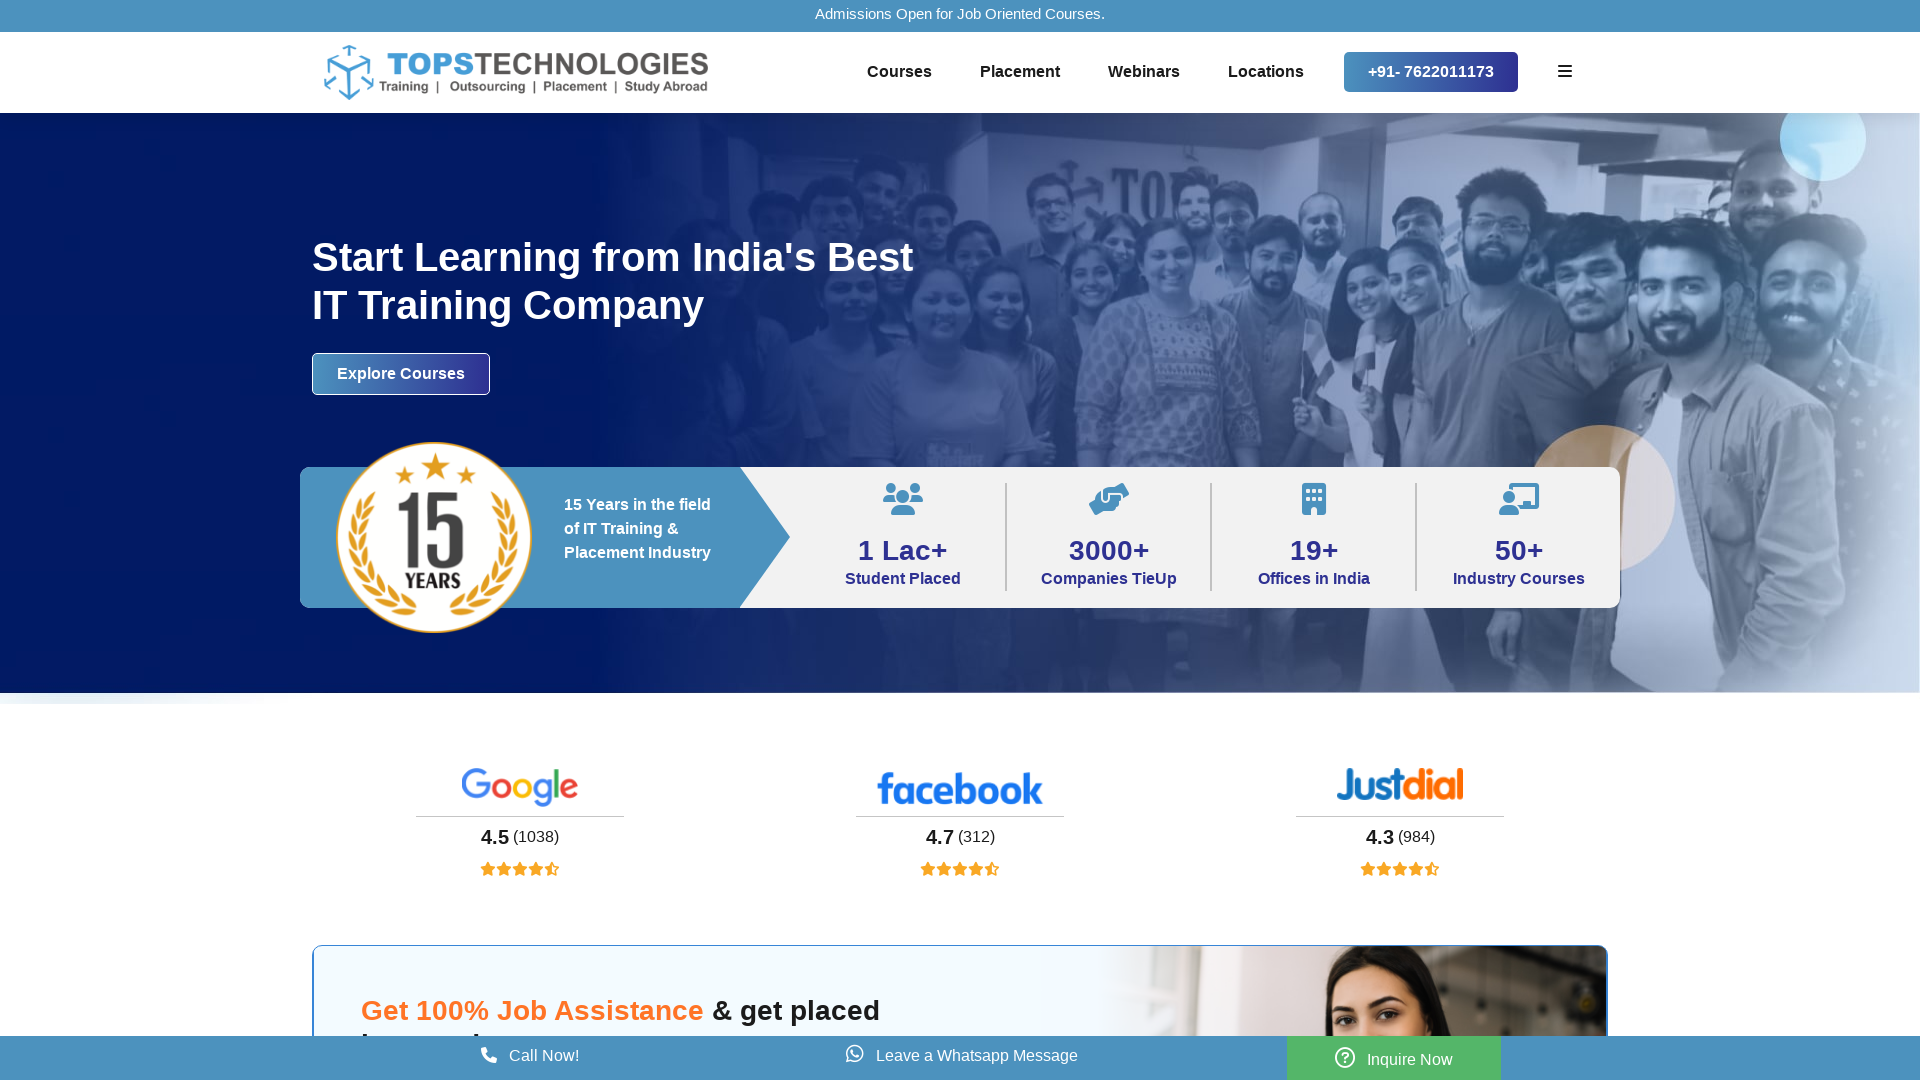

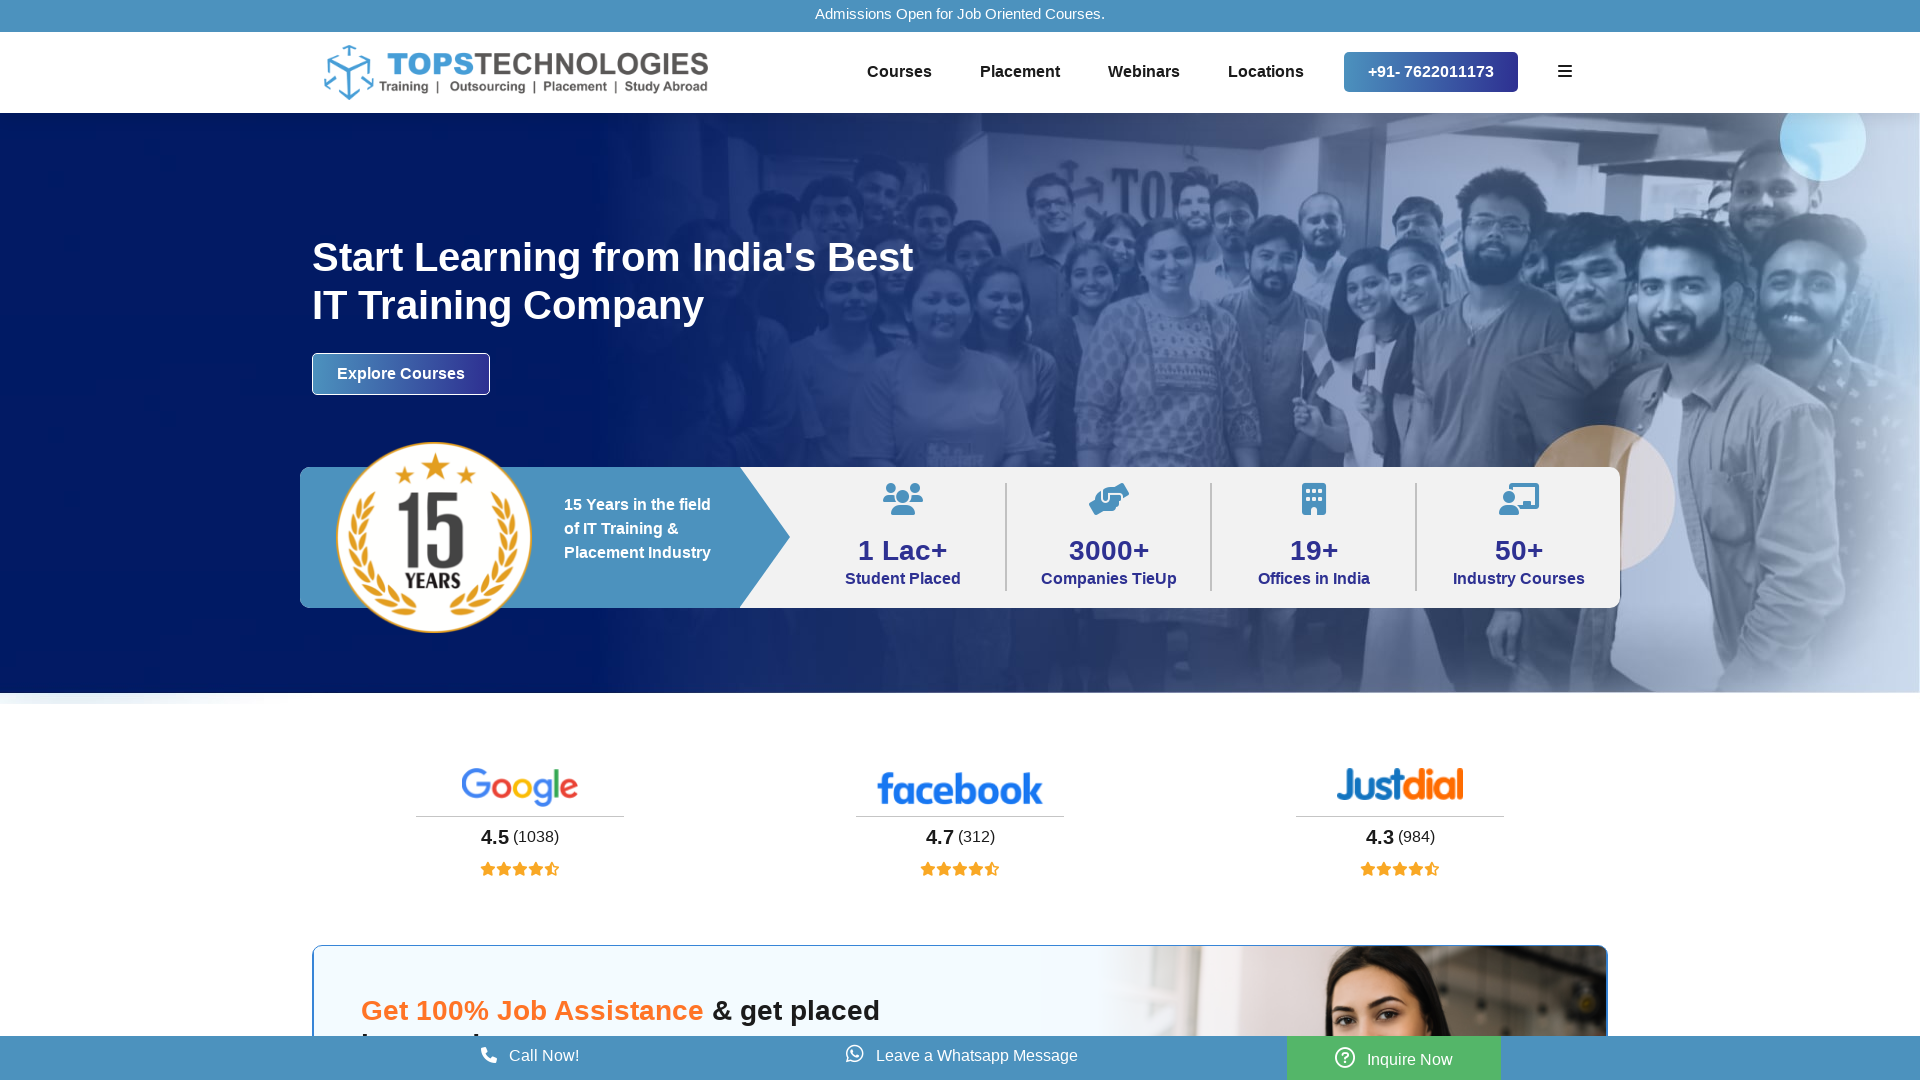